Verifies the initial state of the feedback form, checking that all fields are empty, default options are selected, and button colors are correct

Starting URL: https://kristinek.github.io/site/tasks/provide_feedback

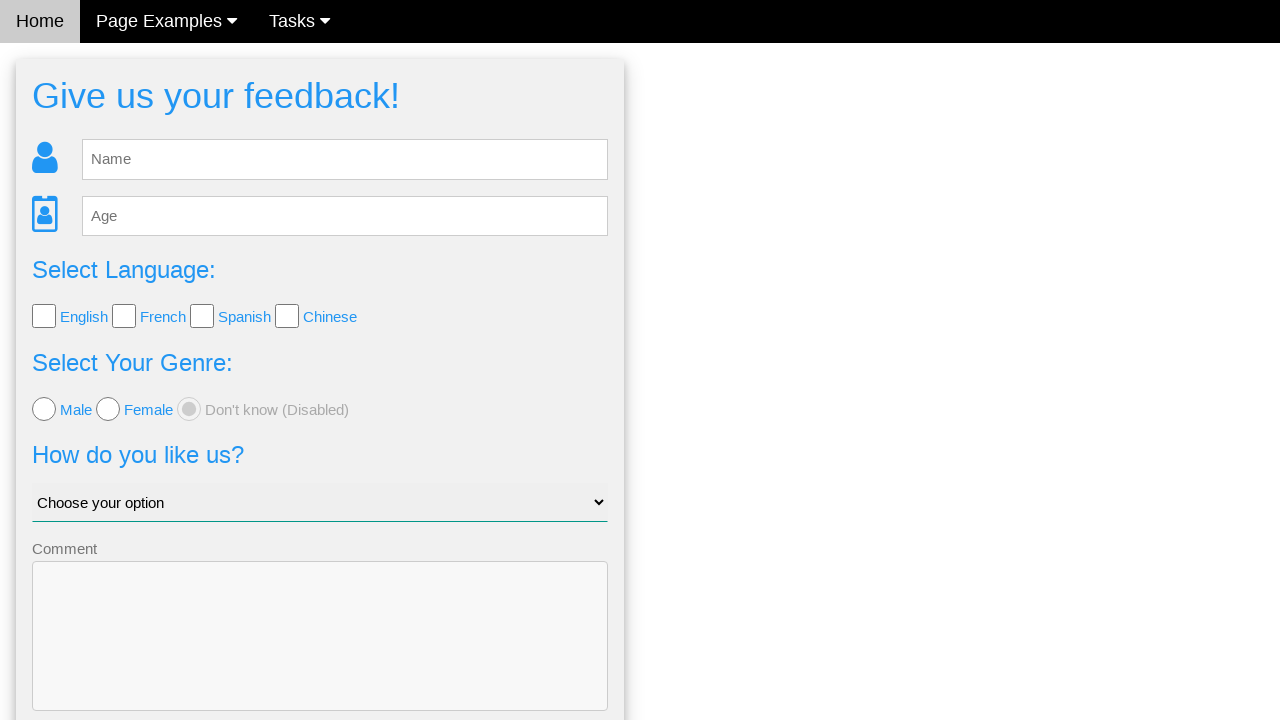

Navigated to feedback form page
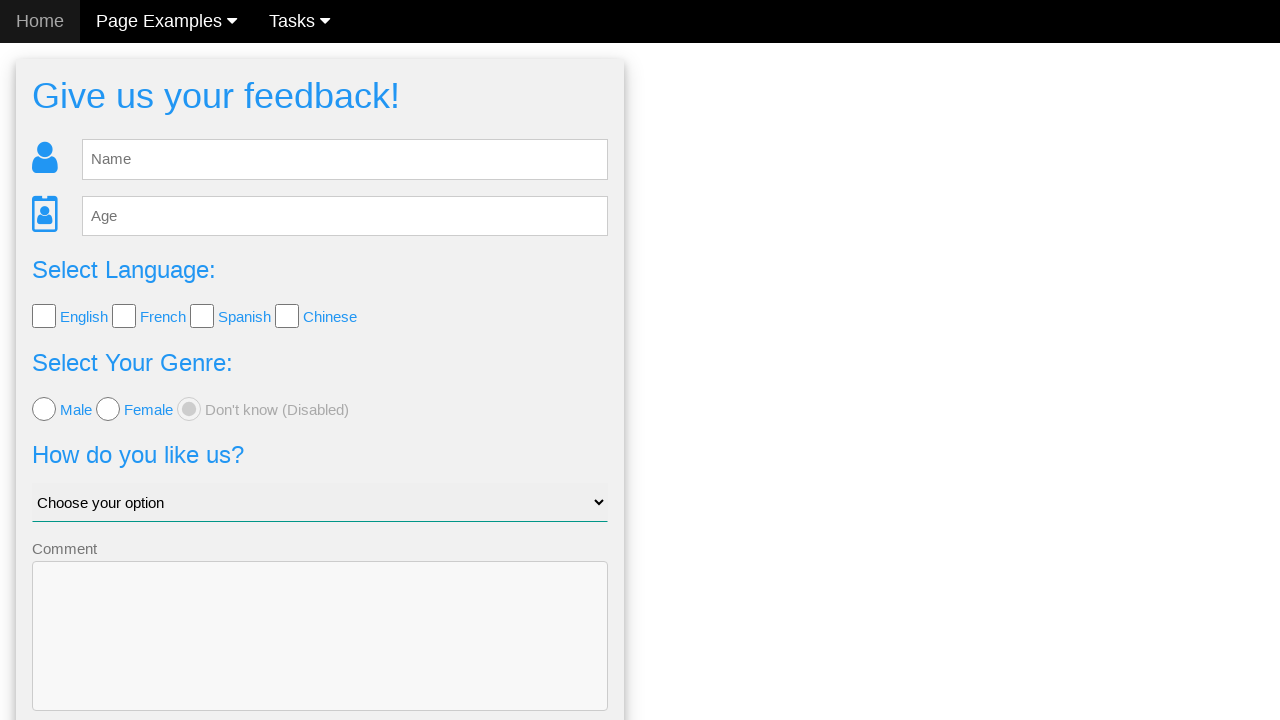

Verified name field is empty
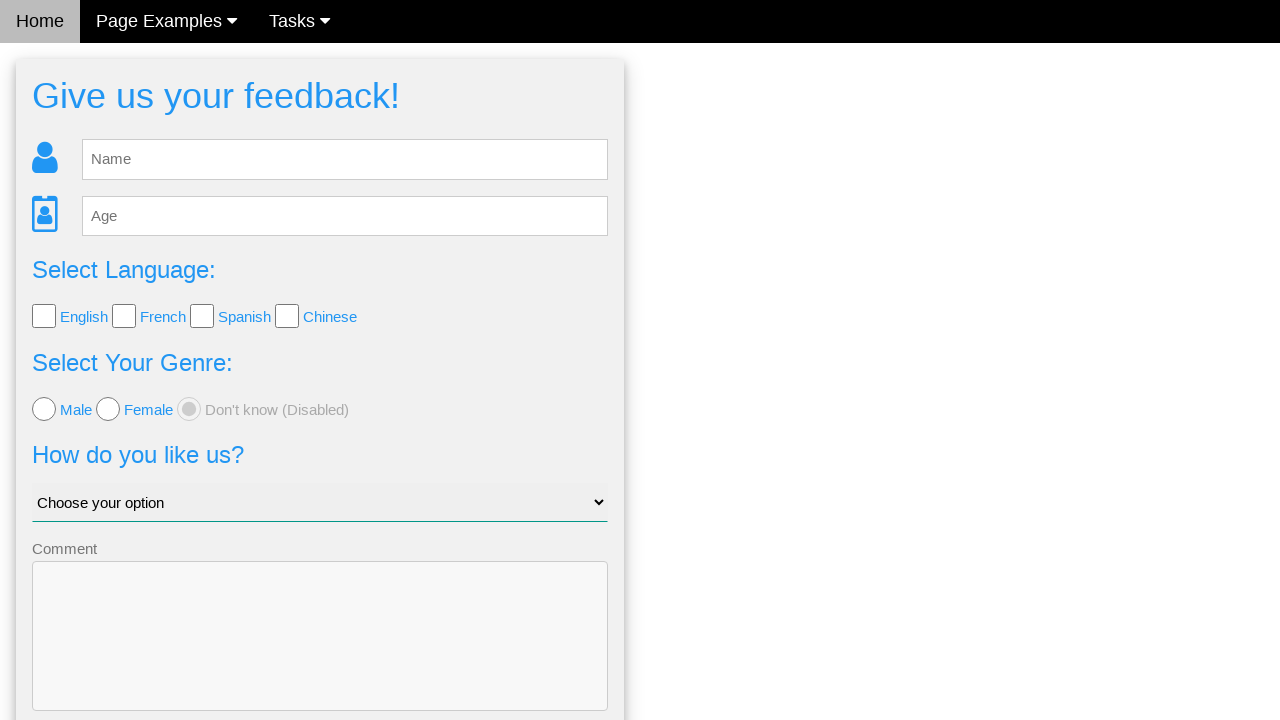

Verified age field is empty
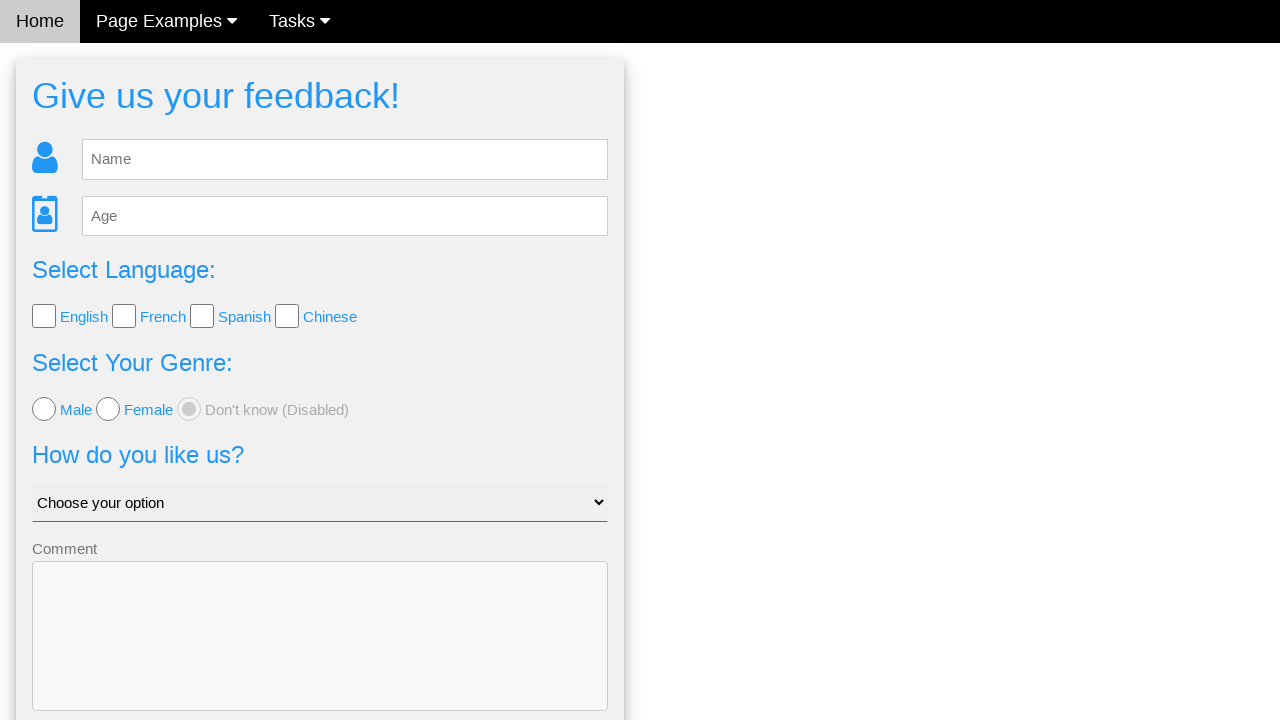

Retrieved all checkbox elements
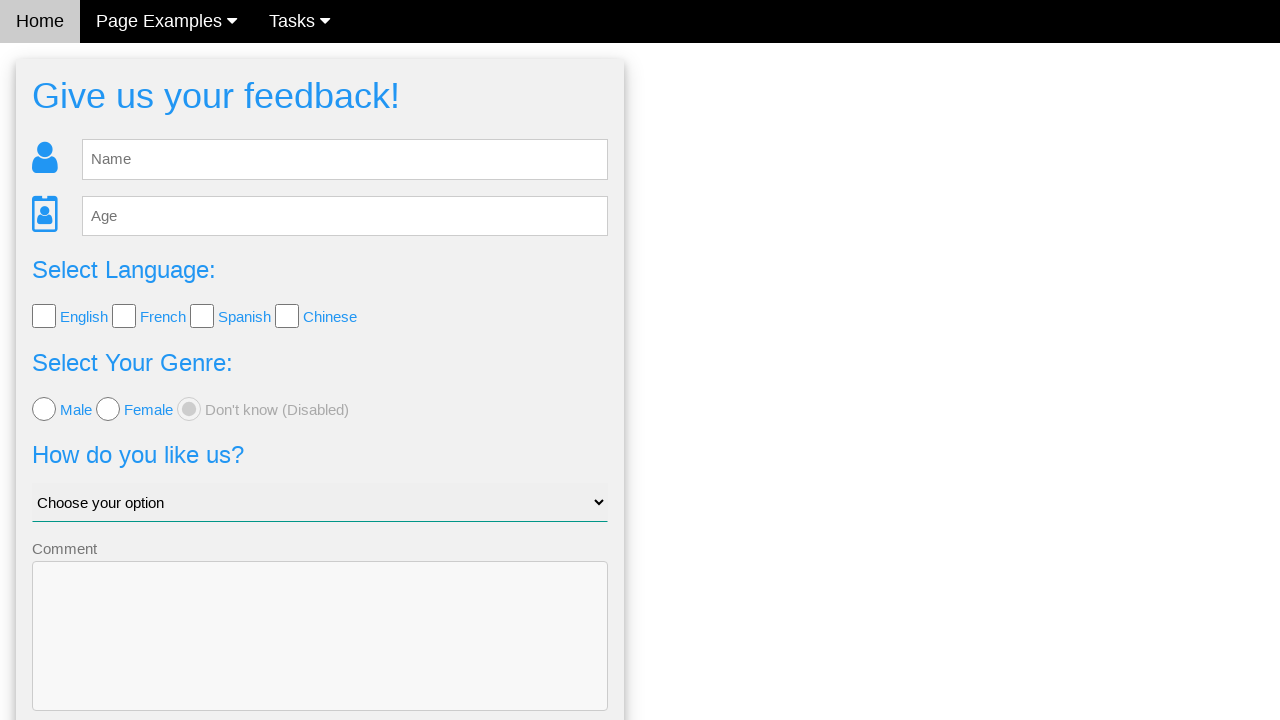

Verified all checkboxes are unchecked
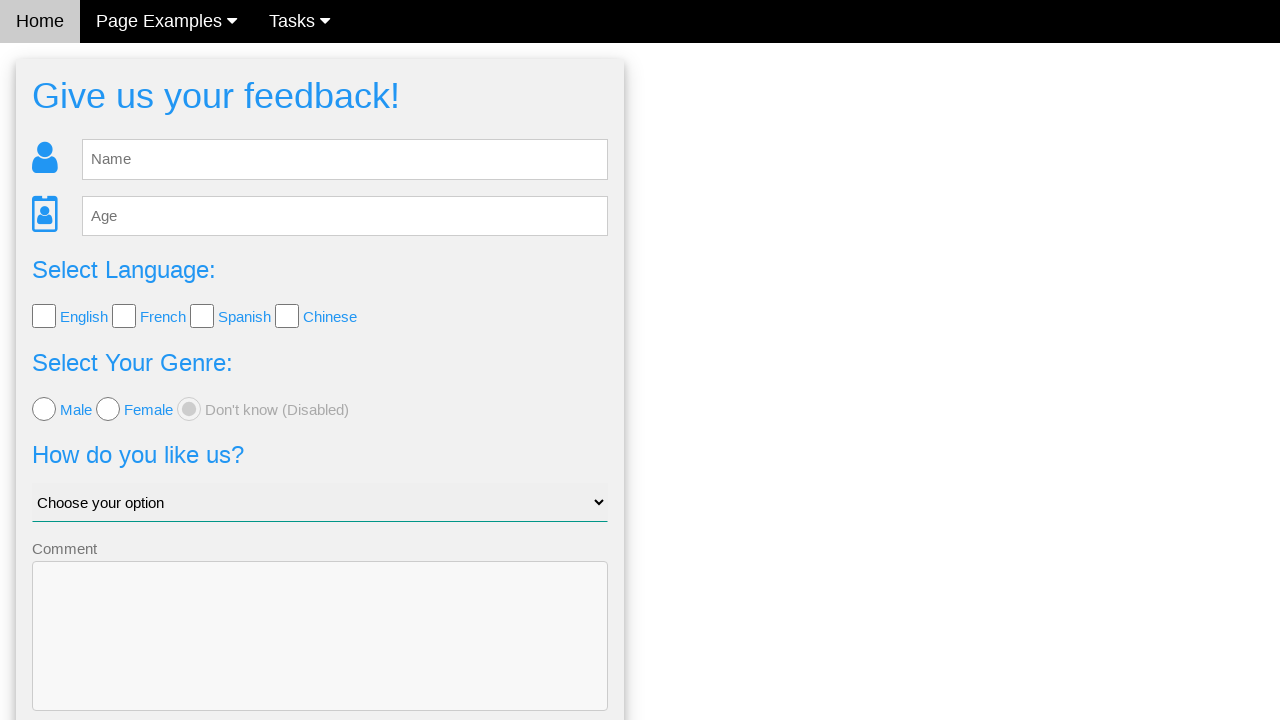

Verified first radio button is not checked
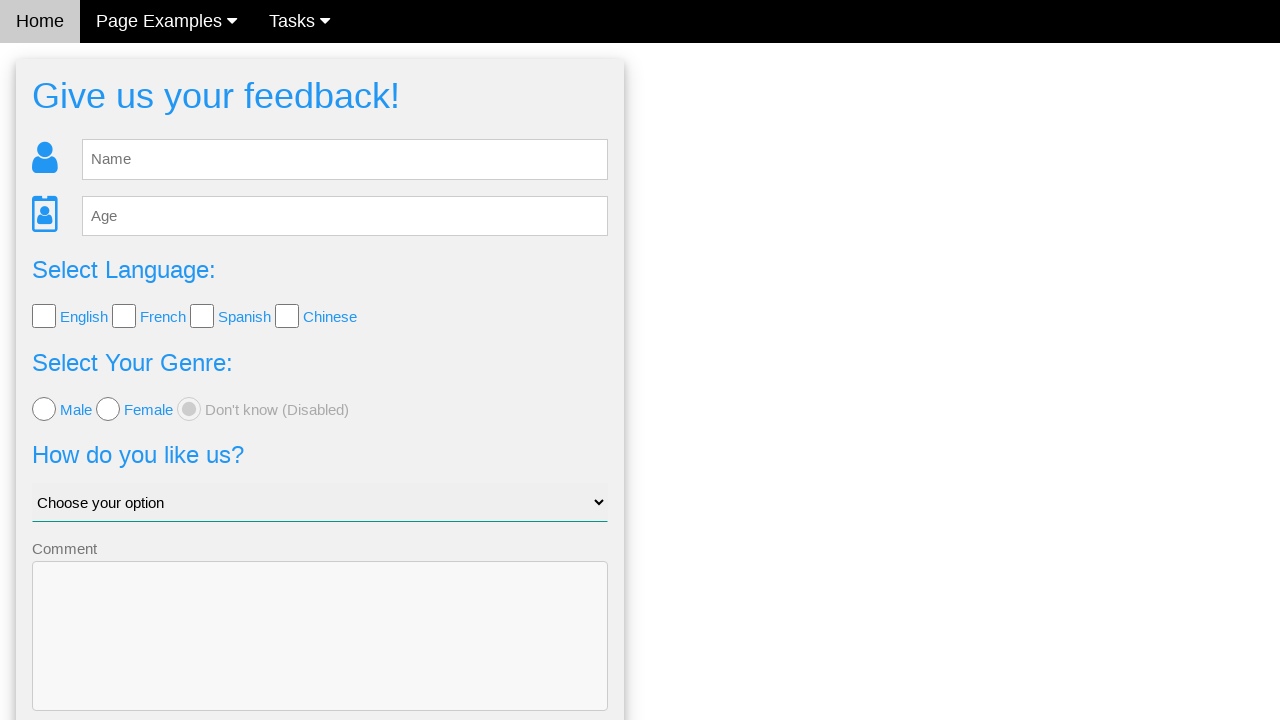

Verified second radio button is not checked
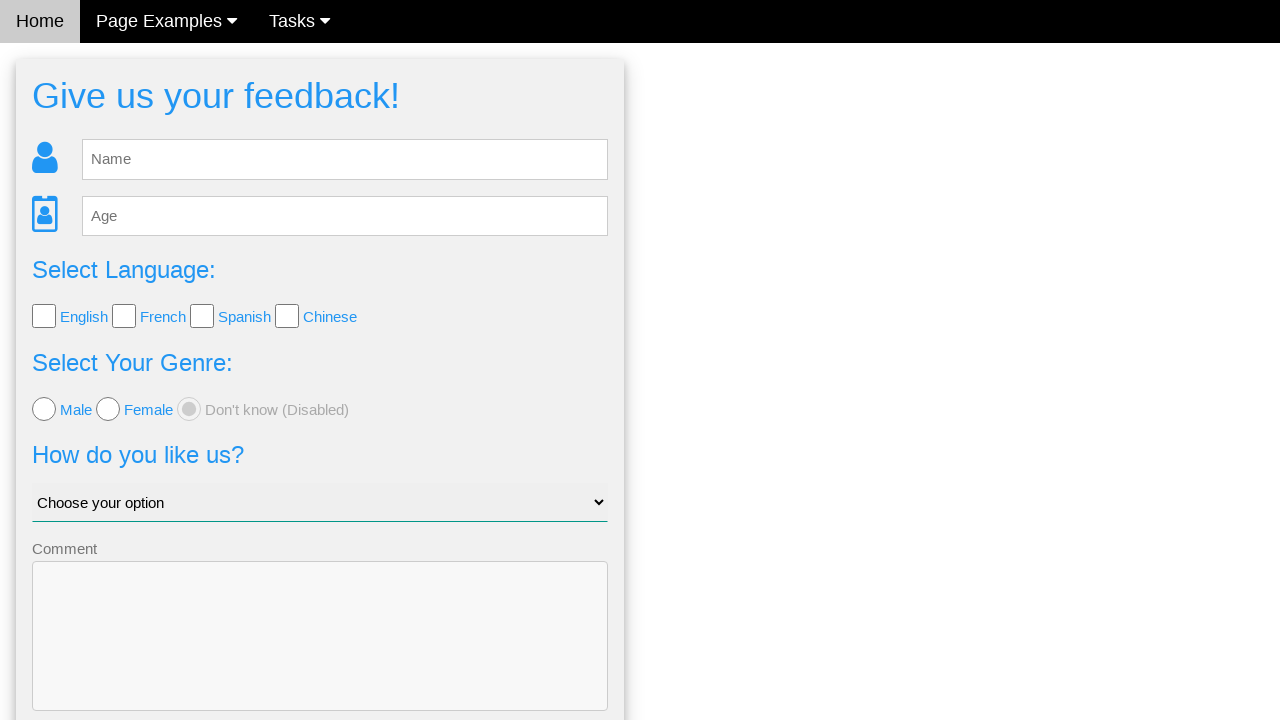

Verified 'Don't know' radio button is selected
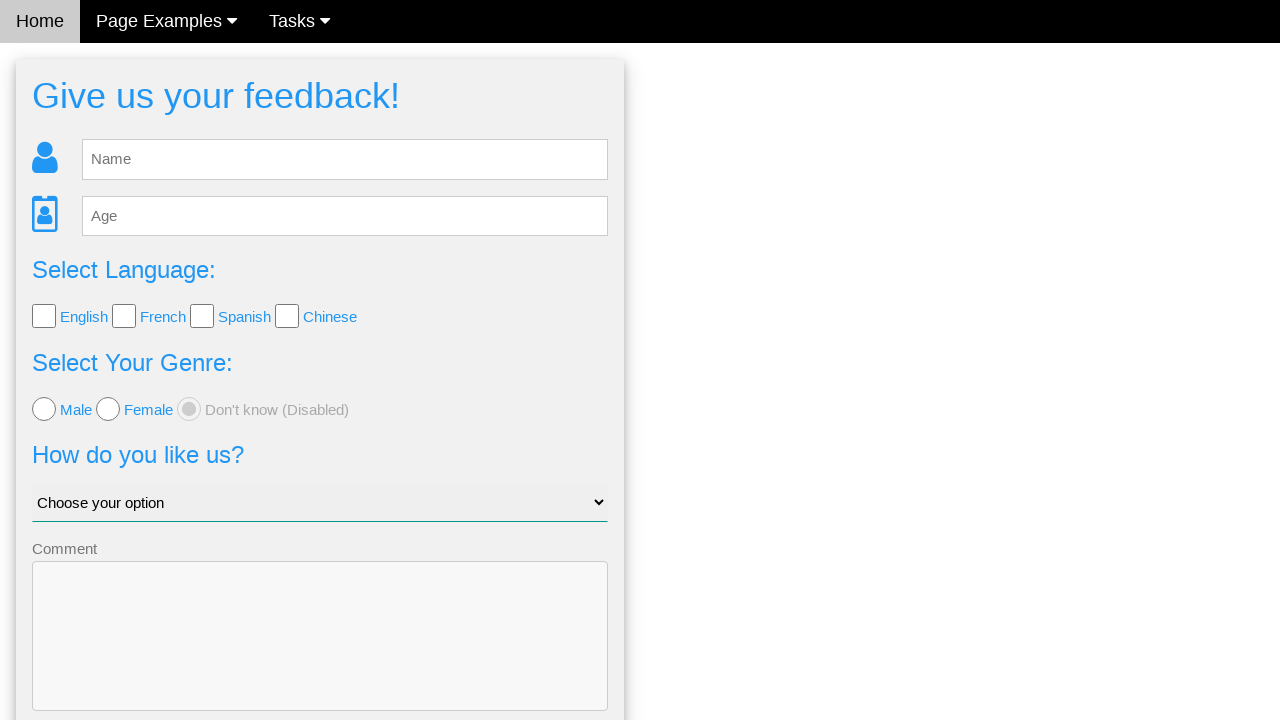

Located dropdown element
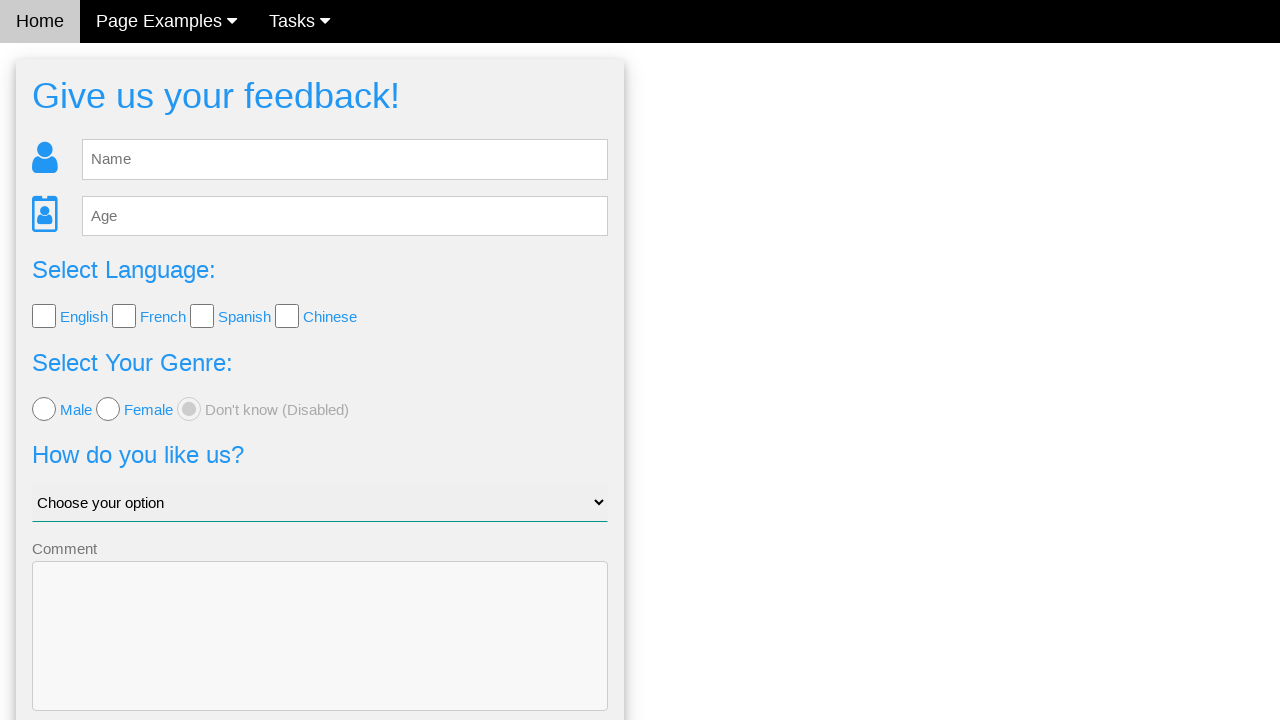

Verified dropdown default option is 'Choose your option'
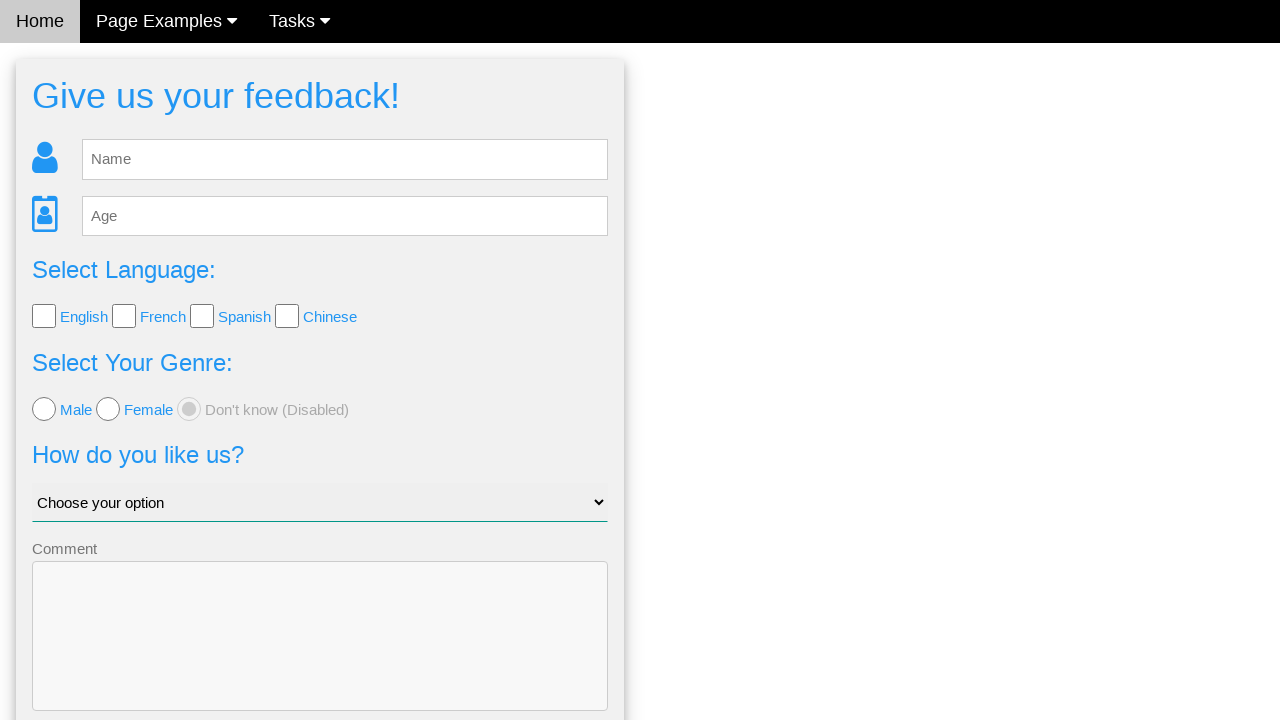

Verified comment field is empty
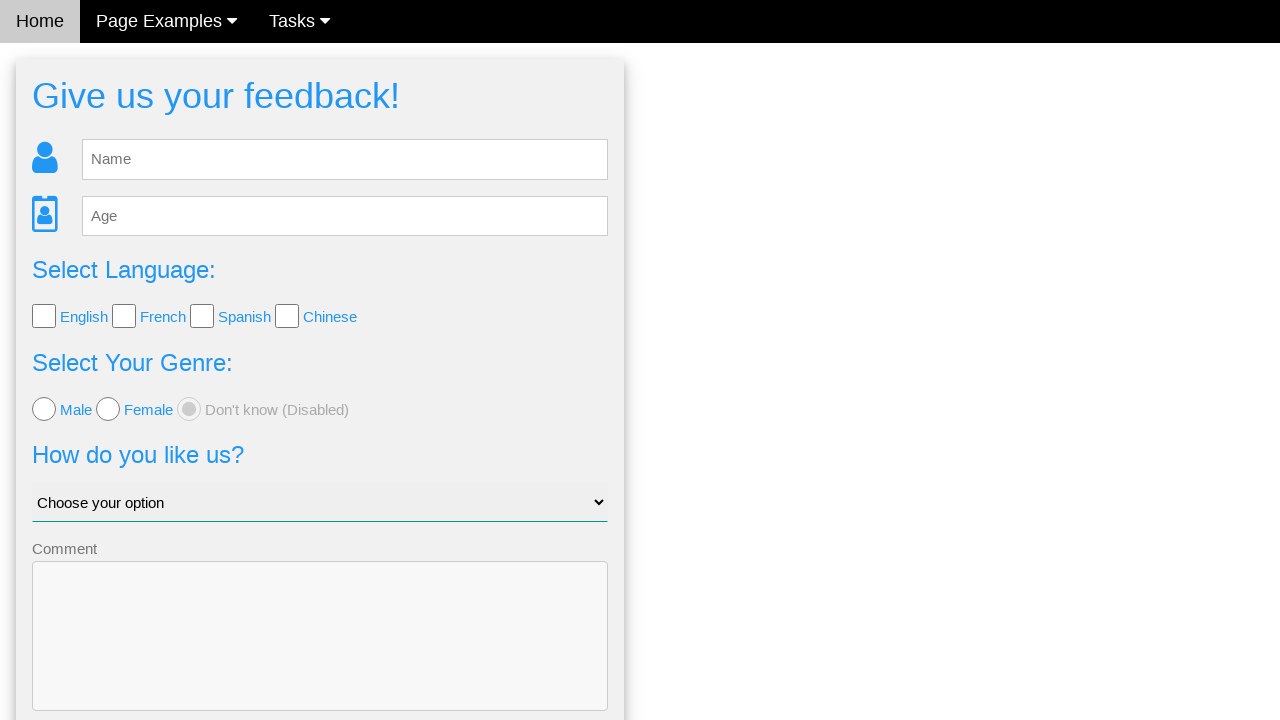

Located submit button
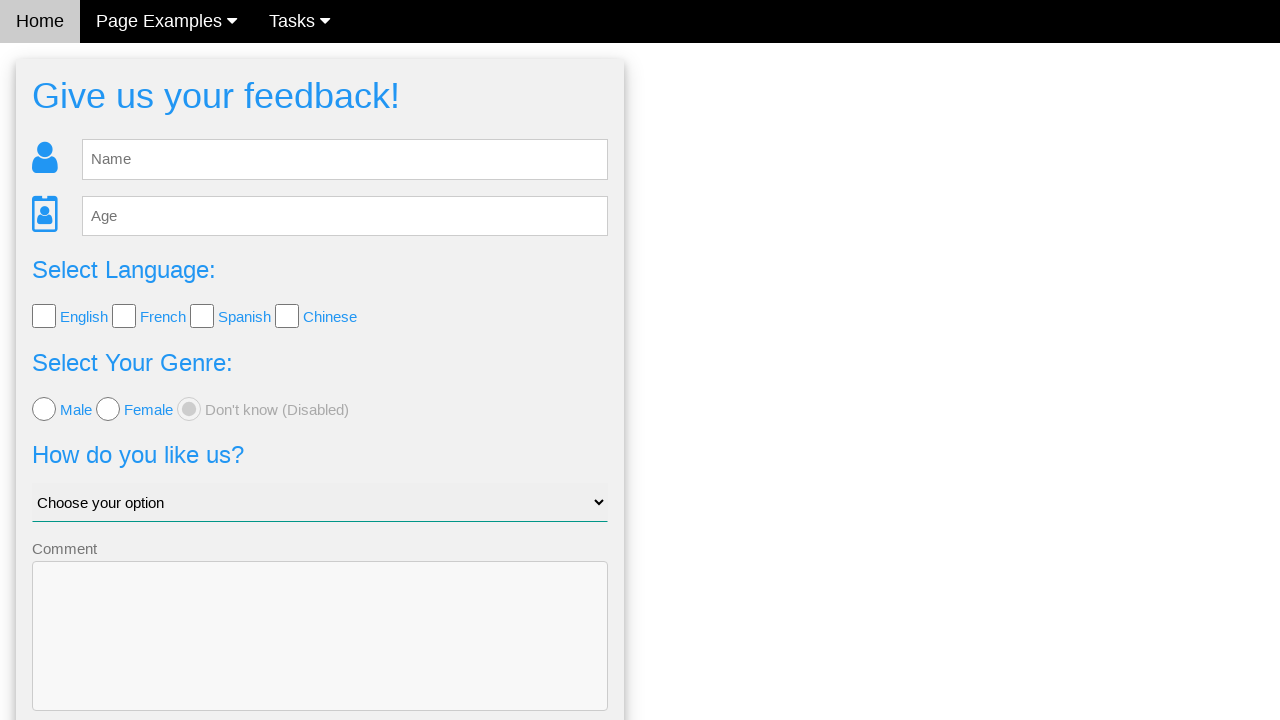

Verified button background color is blue (rgb(33, 150, 243))
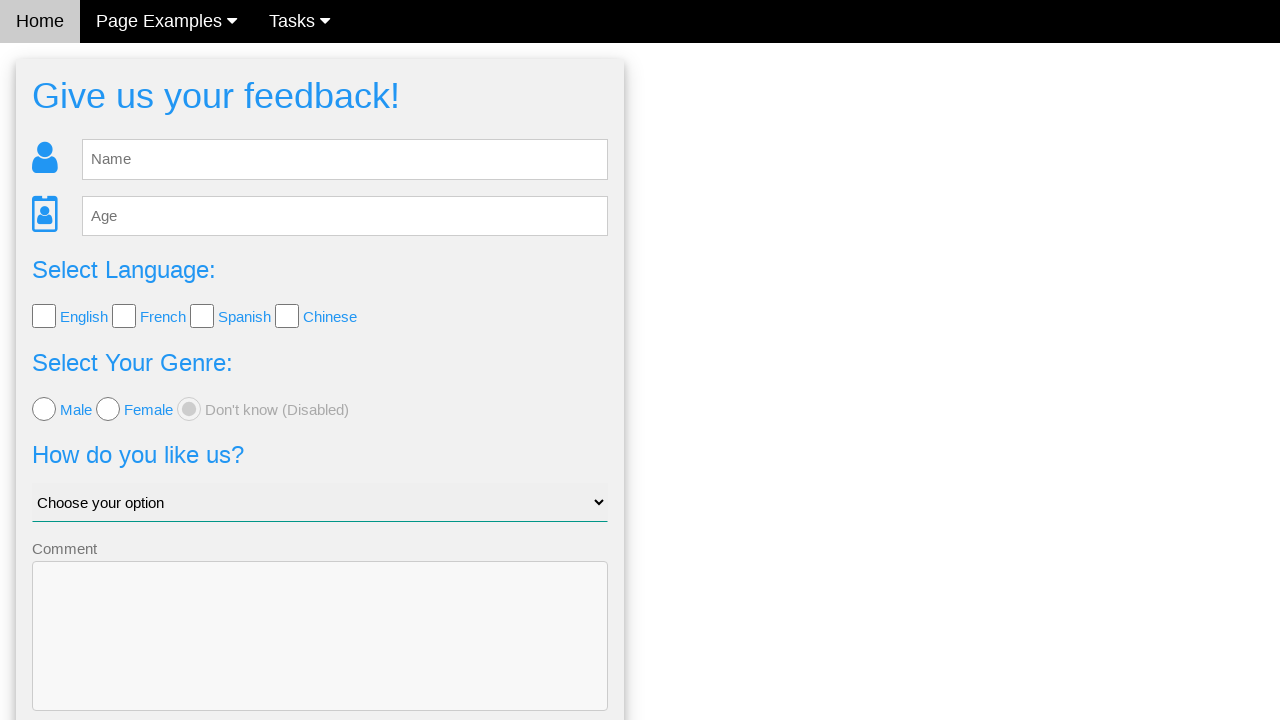

Verified button text color is white (rgb(255, 255, 255))
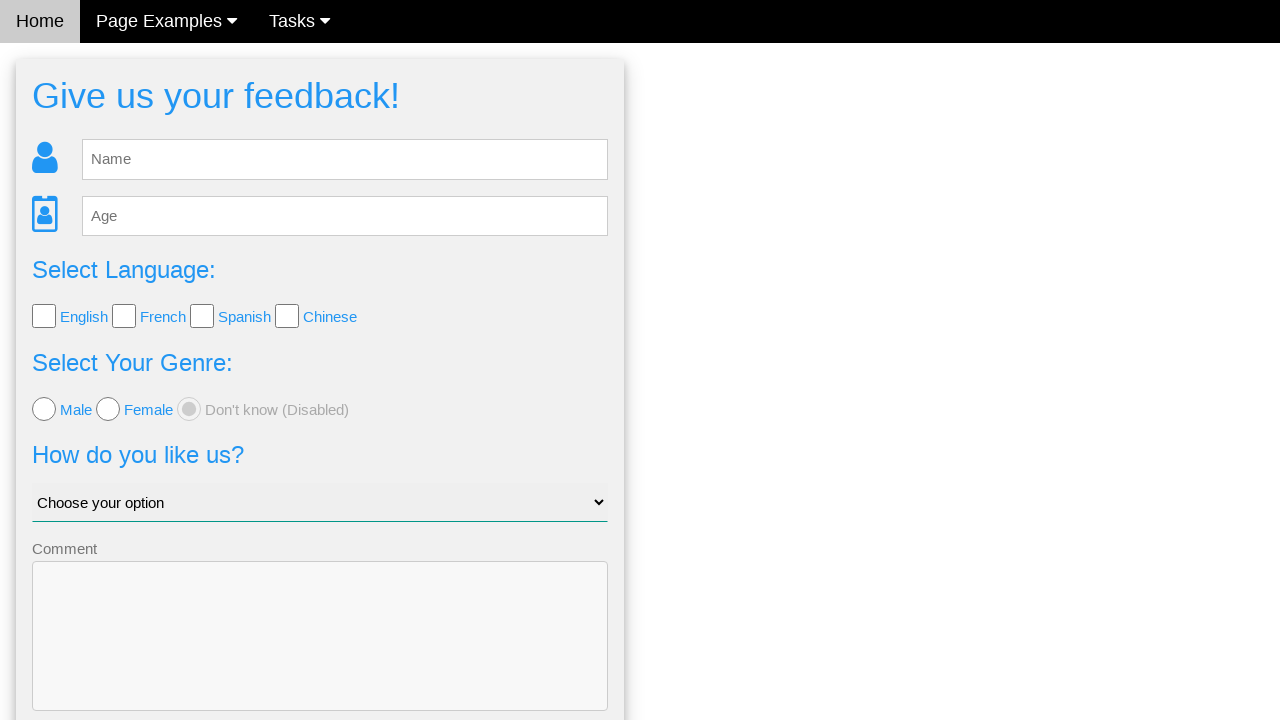

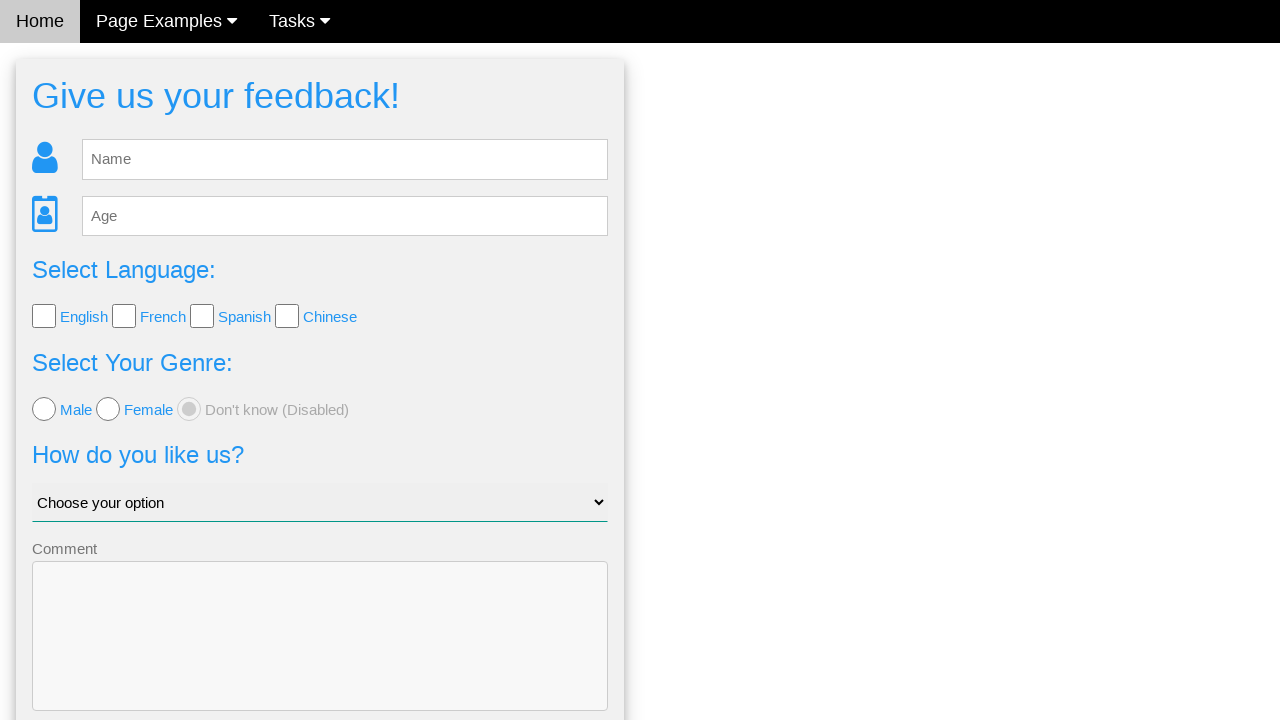